Navigates through UMass dining hall menu pages, switching between lunch, dinner, and late night menu tabs for multiple dining locations (Berkshire, Worcester, Franklin, Hampshire).

Starting URL: https://umassdining.com/locations-menus/berkshire/menu

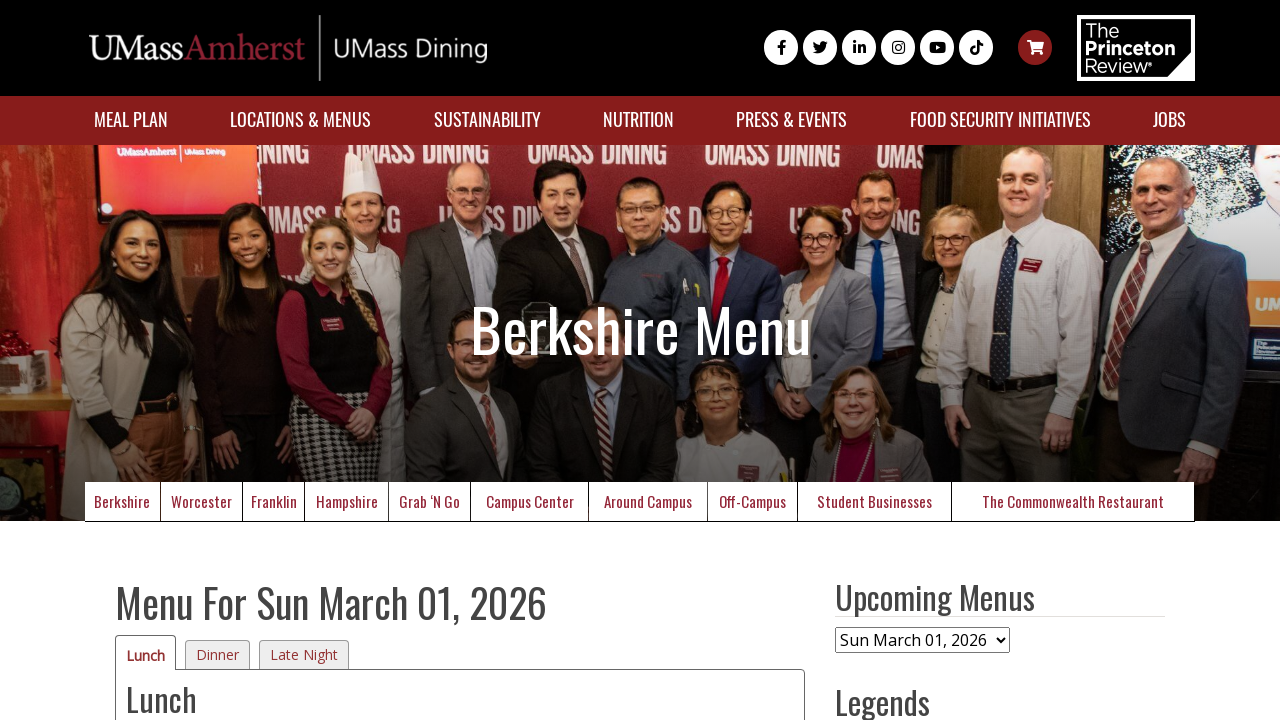

Lunch menu loaded on Berkshire dining hall page
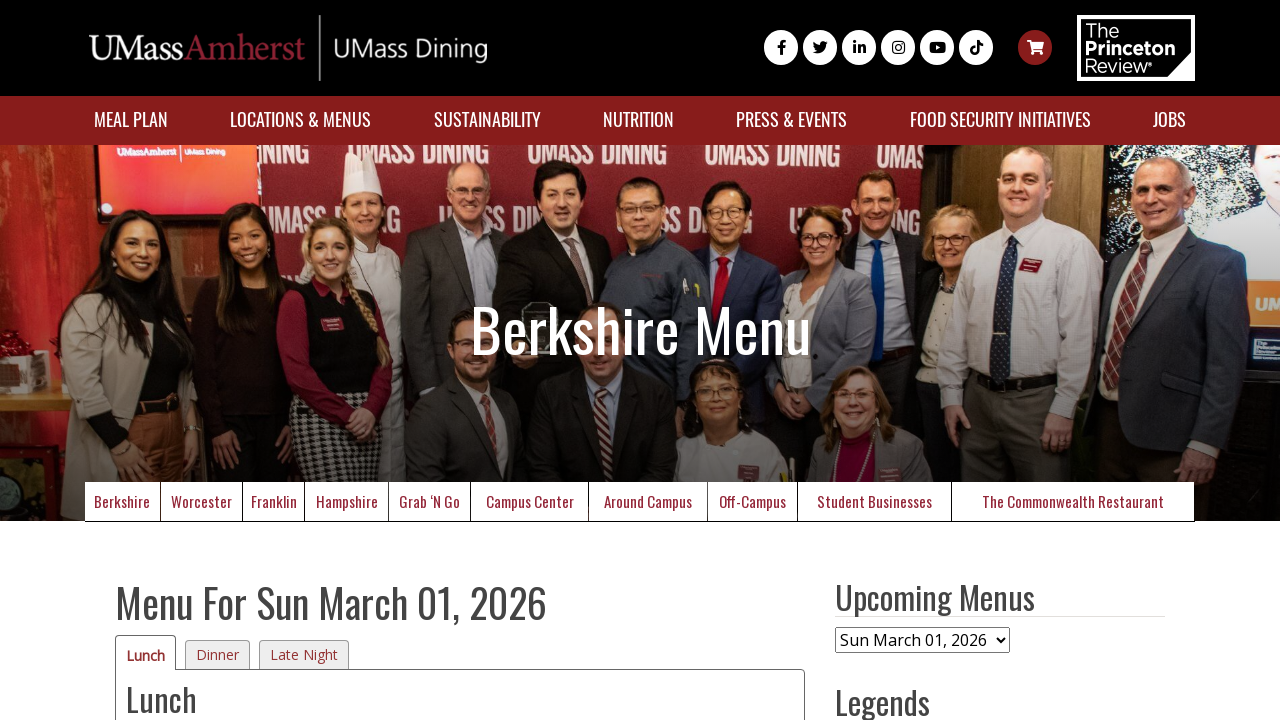

Clicked dinner tab on Berkshire menu at (218, 655) on a[href="#dinner_menu"]
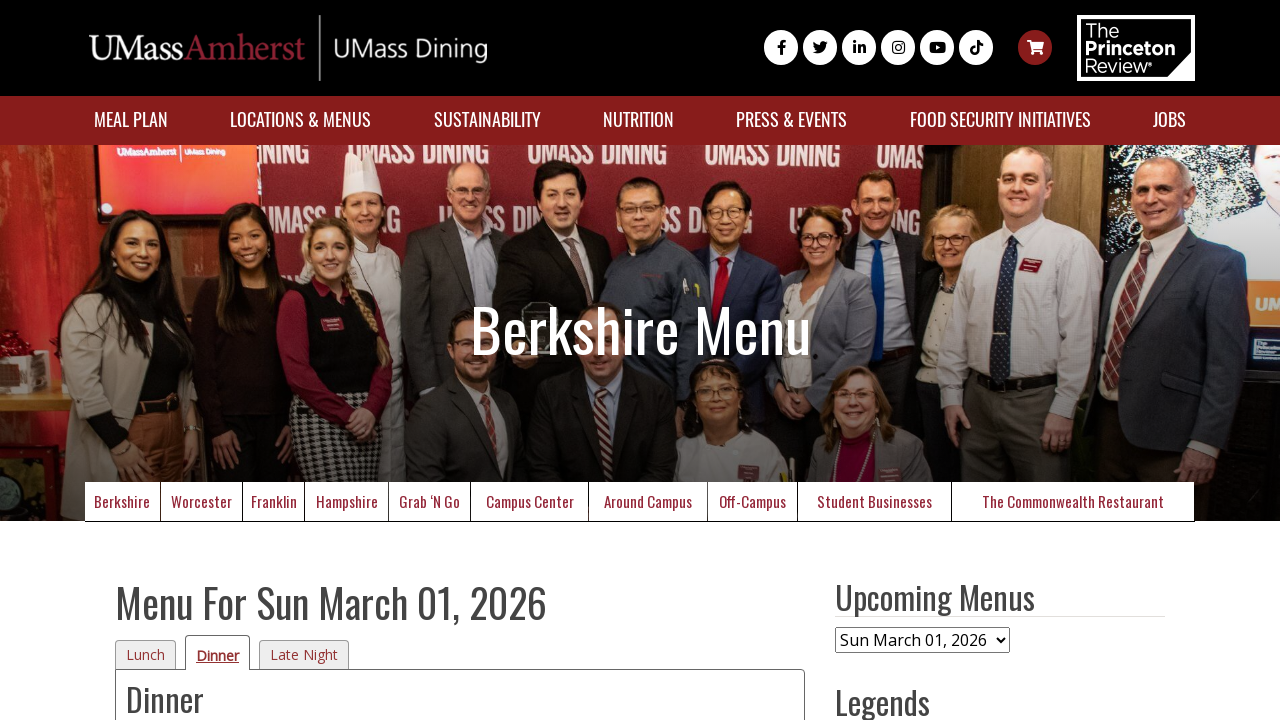

Dinner menu loaded on Berkshire dining hall
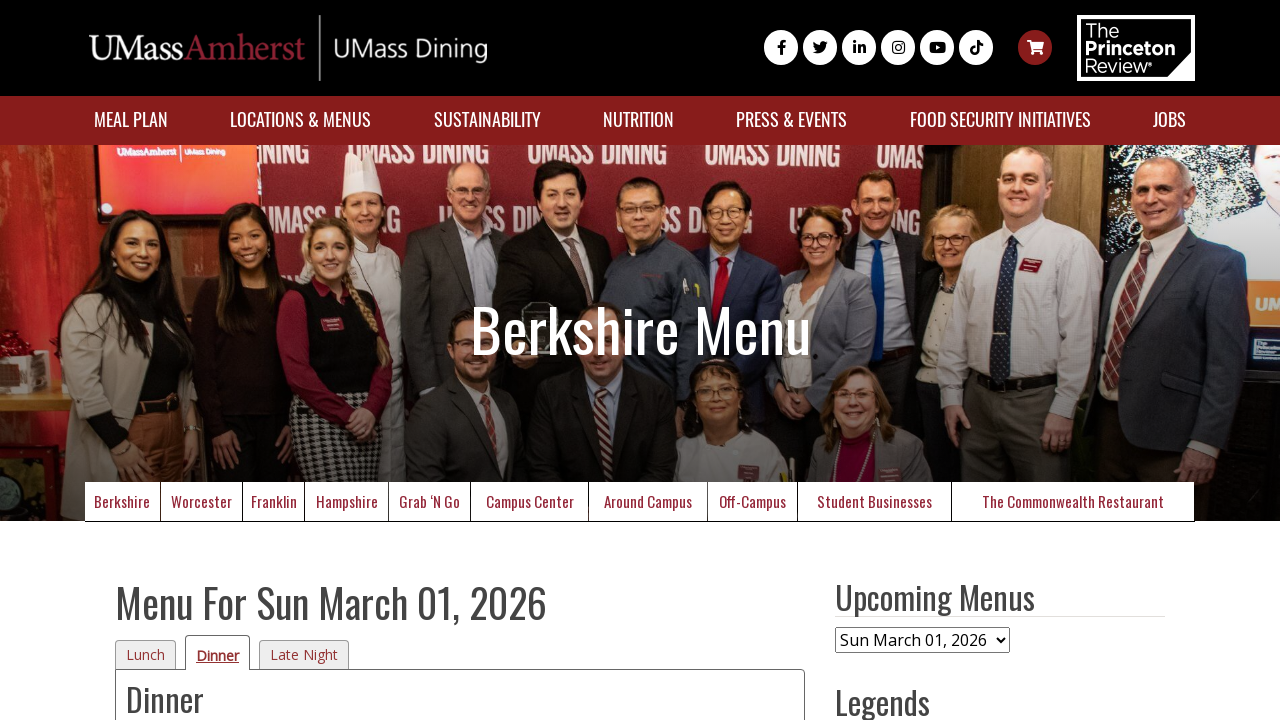

Clicked late night tab on Berkshire menu at (304, 655) on a[href="#latenight_menu"]
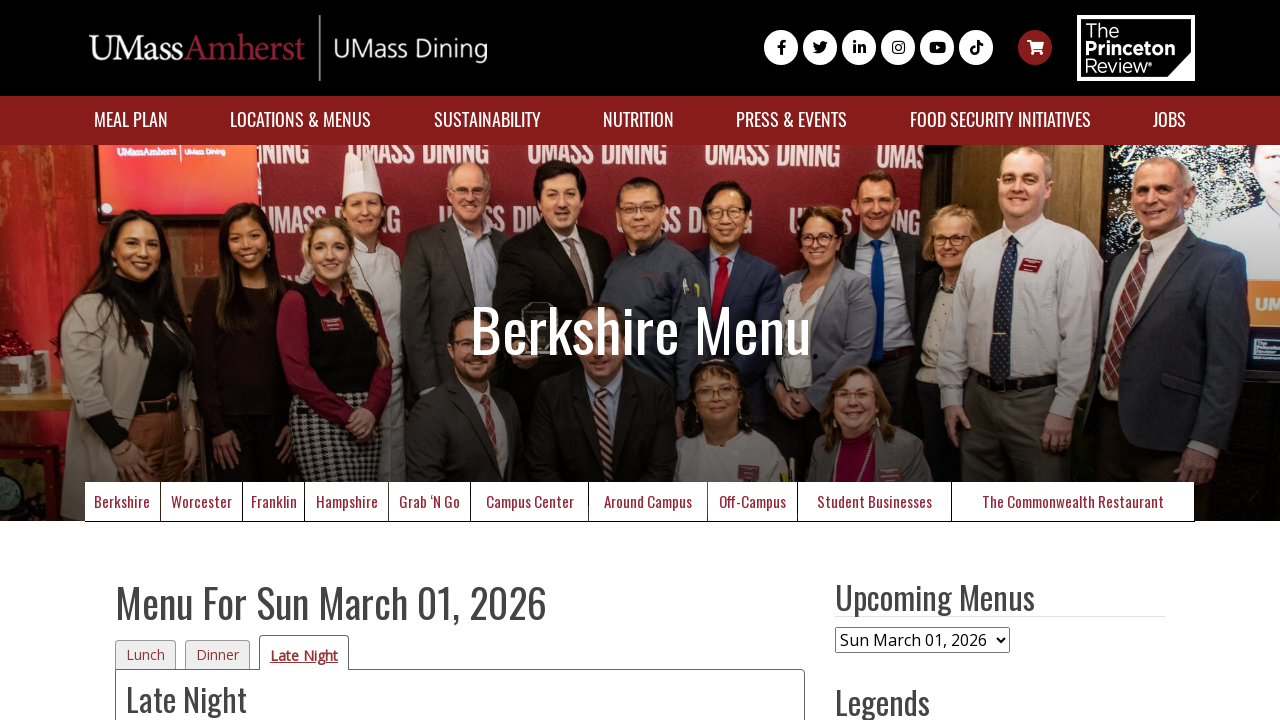

Late night menu loaded on Berkshire dining hall
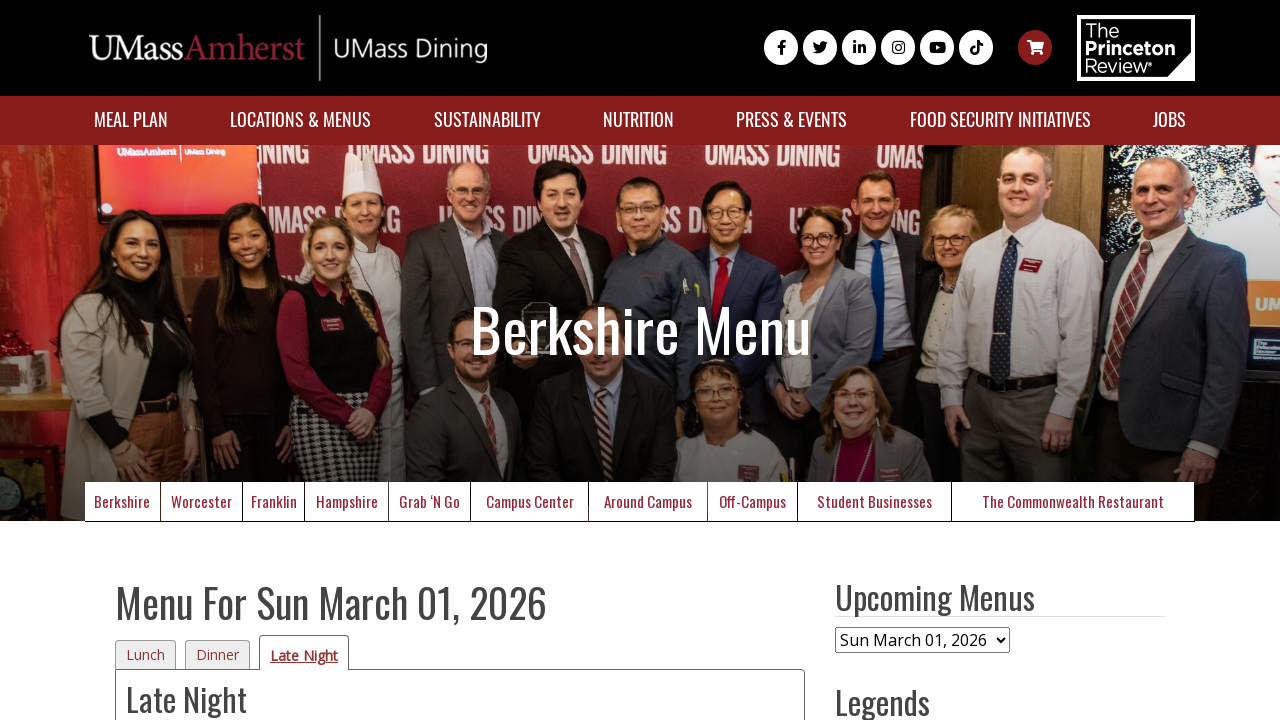

Navigated to Worcester dining hall menu page
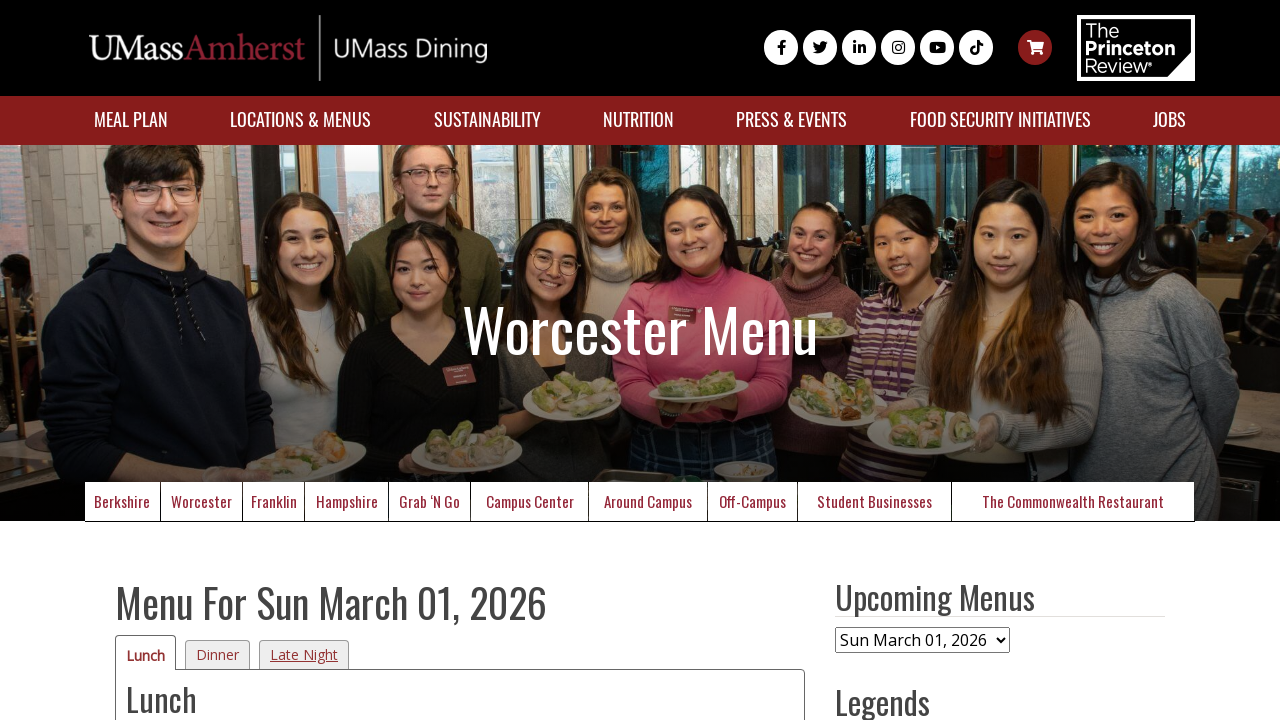

Lunch menu loaded on Worcester dining hall page
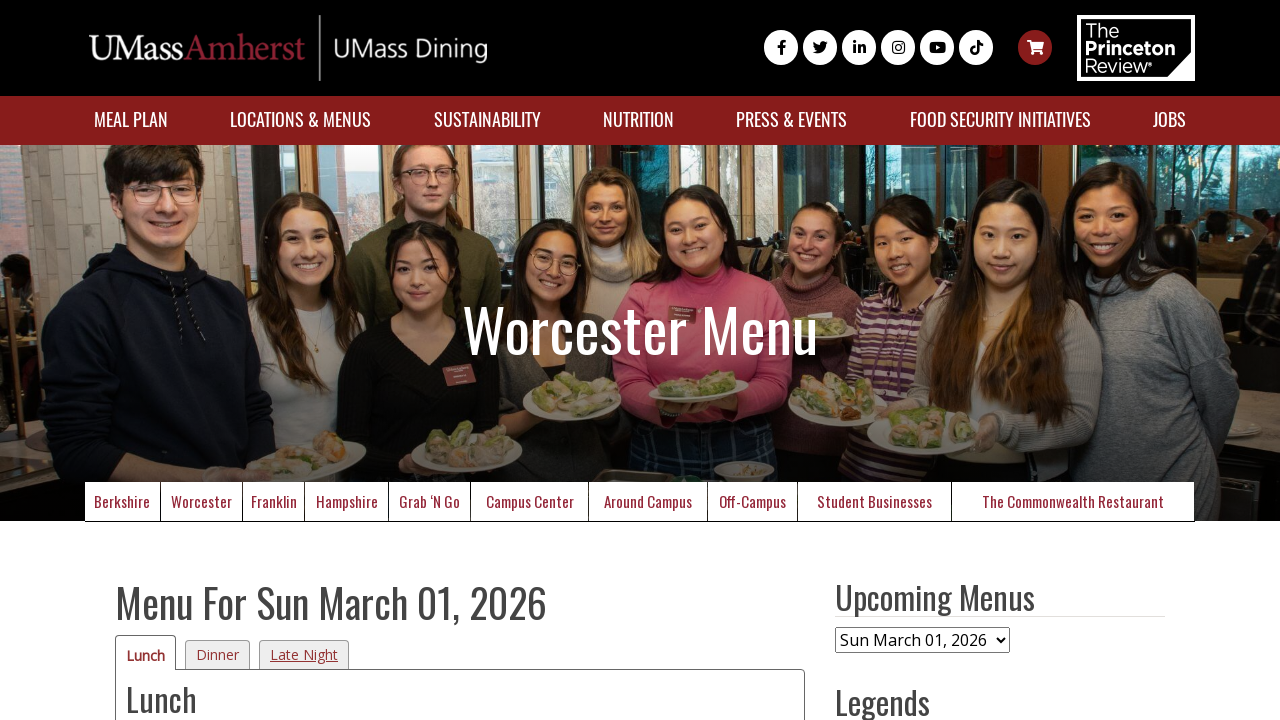

Clicked dinner tab on Worcester menu at (218, 655) on a[href="#dinner_menu"]
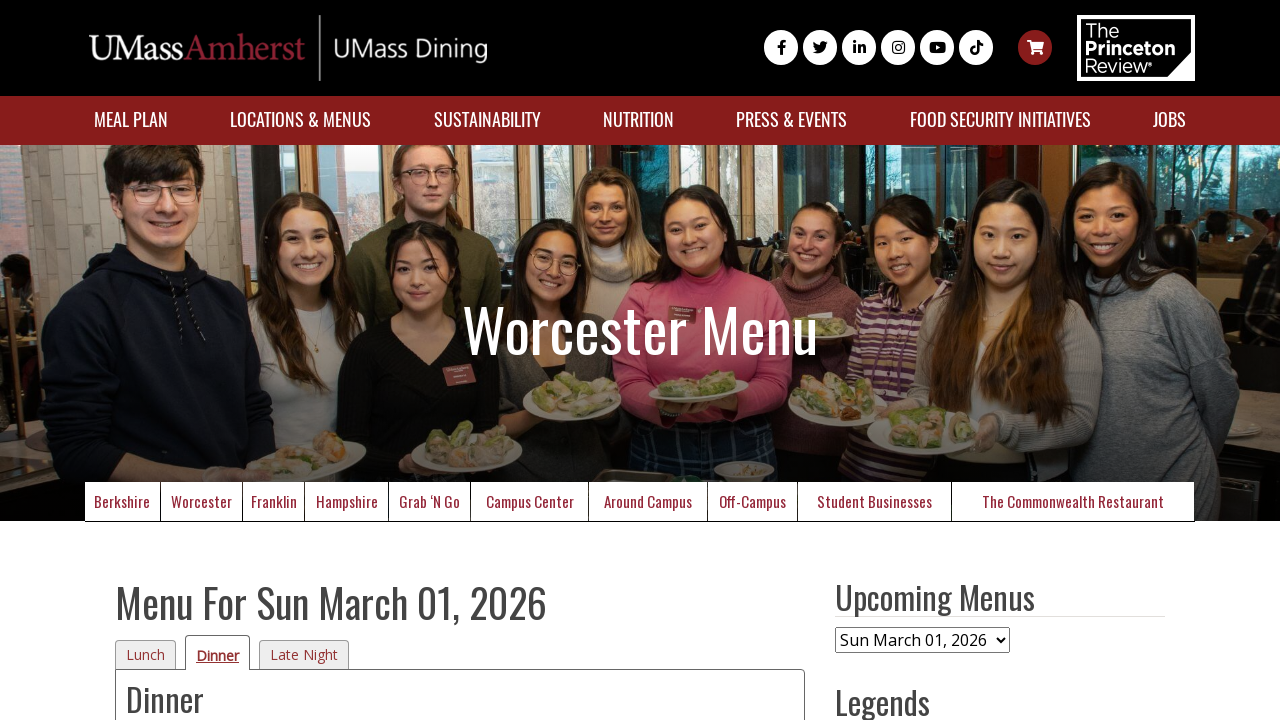

Dinner menu loaded on Worcester dining hall
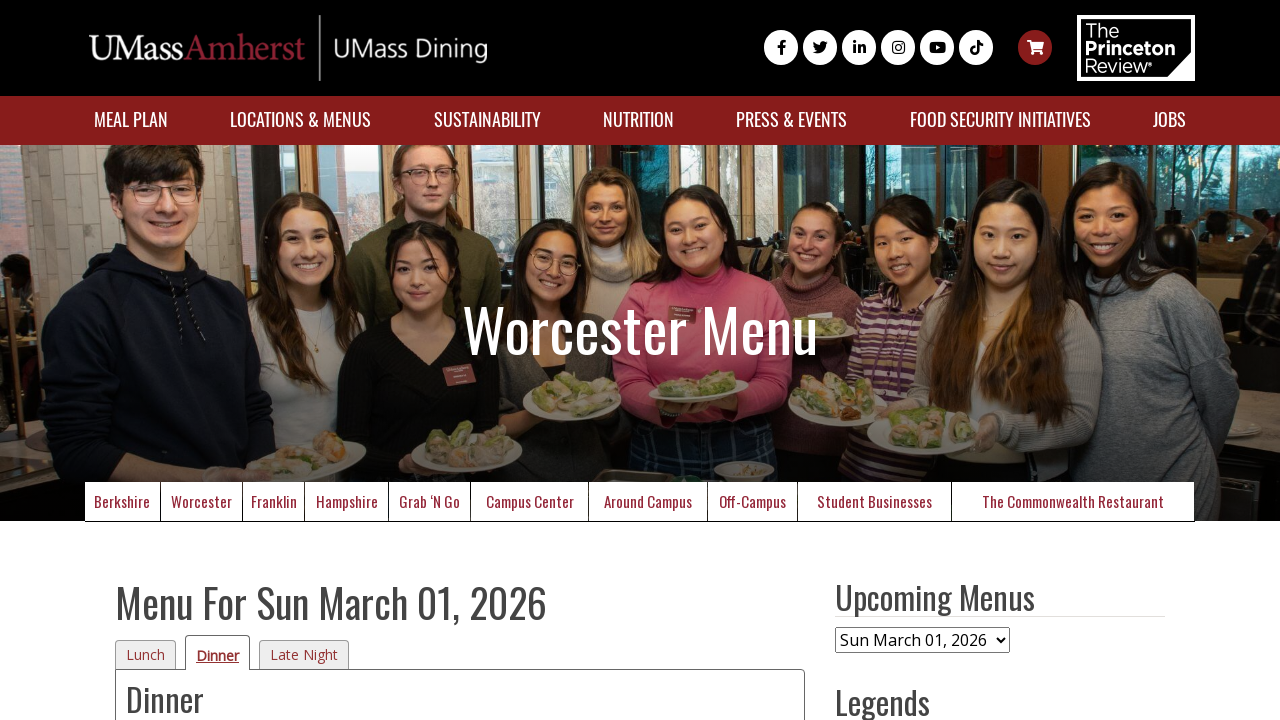

Clicked late night tab on Worcester menu at (304, 655) on a[href="#latenight_menu"]
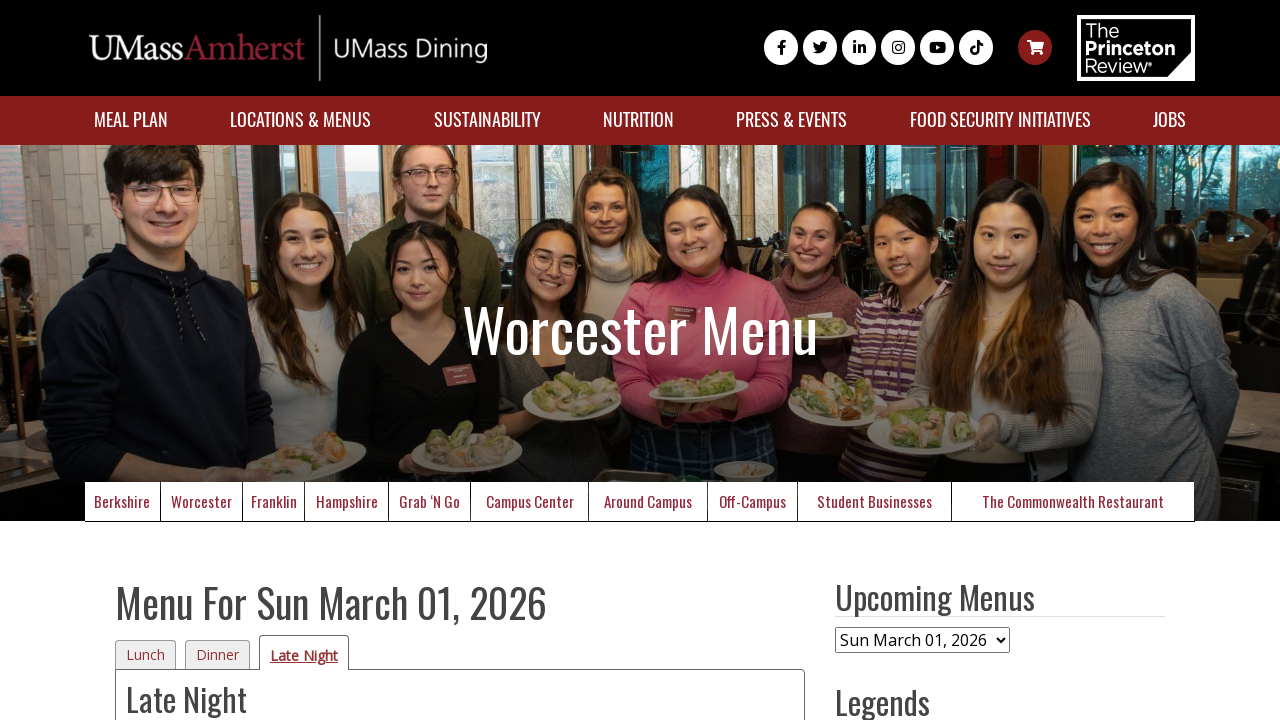

Late night menu loaded on Worcester dining hall
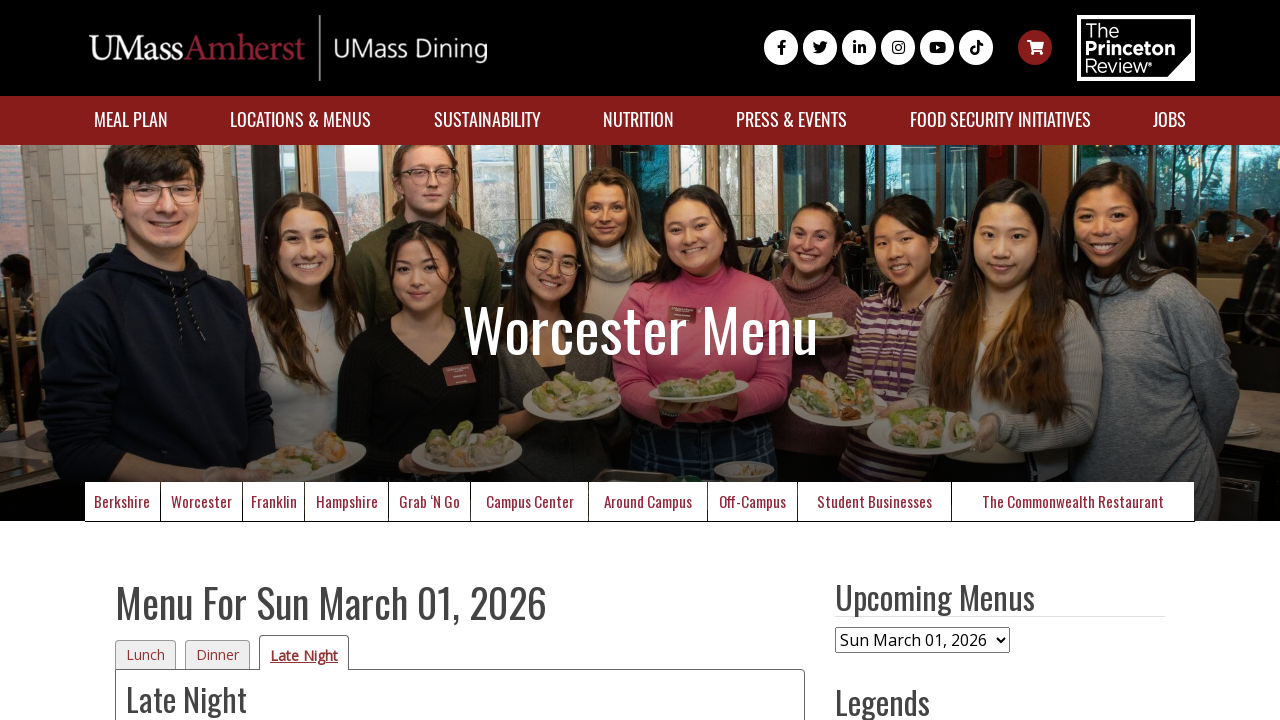

Navigated to Franklin dining hall menu page
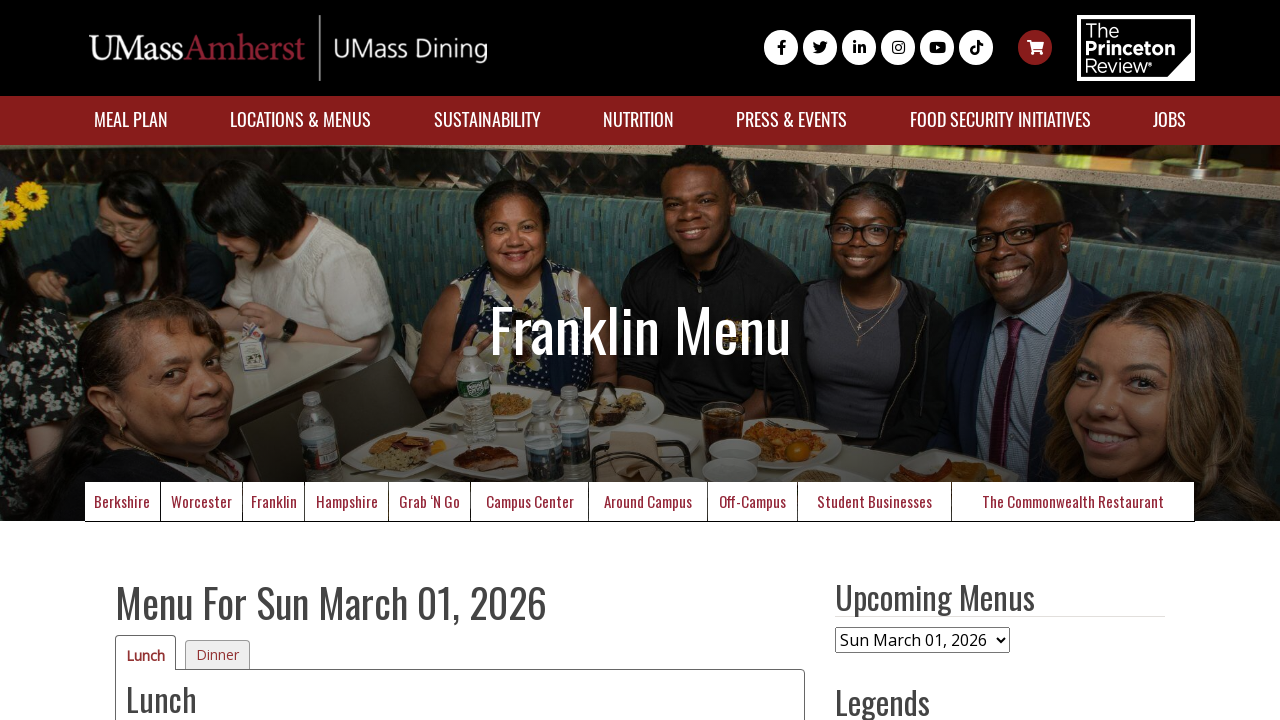

Lunch menu loaded on Franklin dining hall page
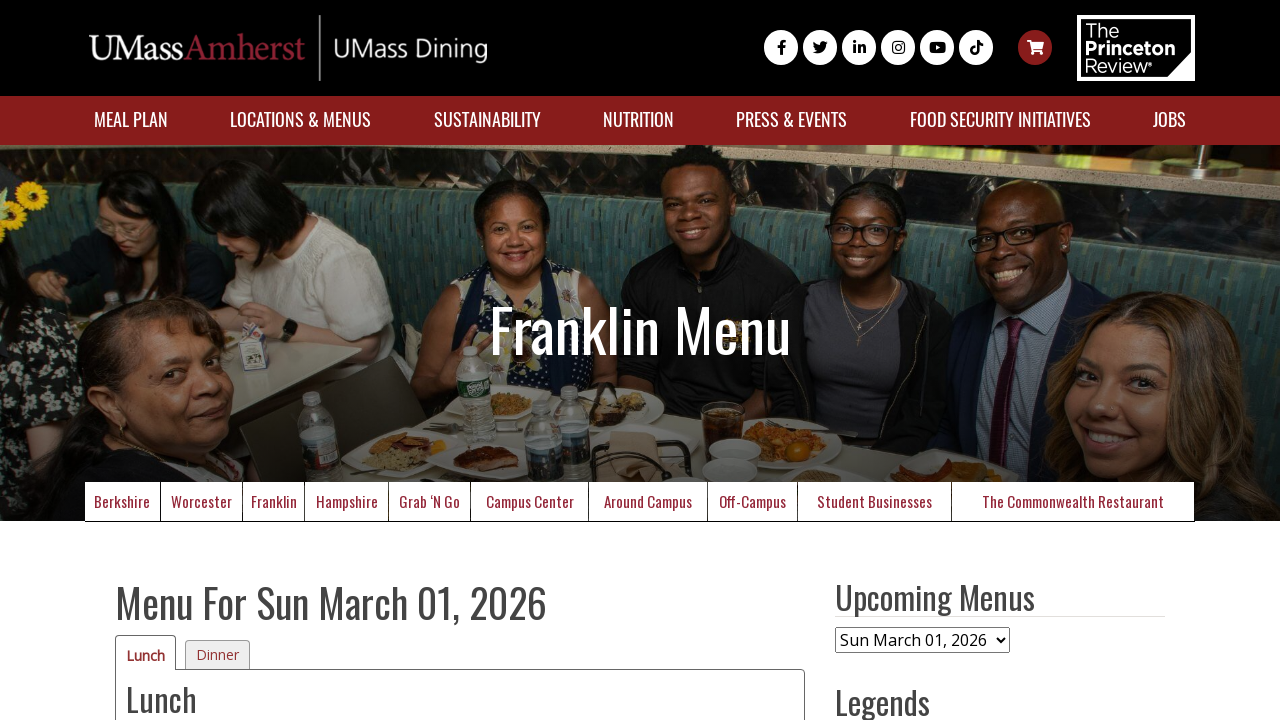

Clicked dinner tab on Franklin menu at (218, 655) on a[href="#dinner_menu"]
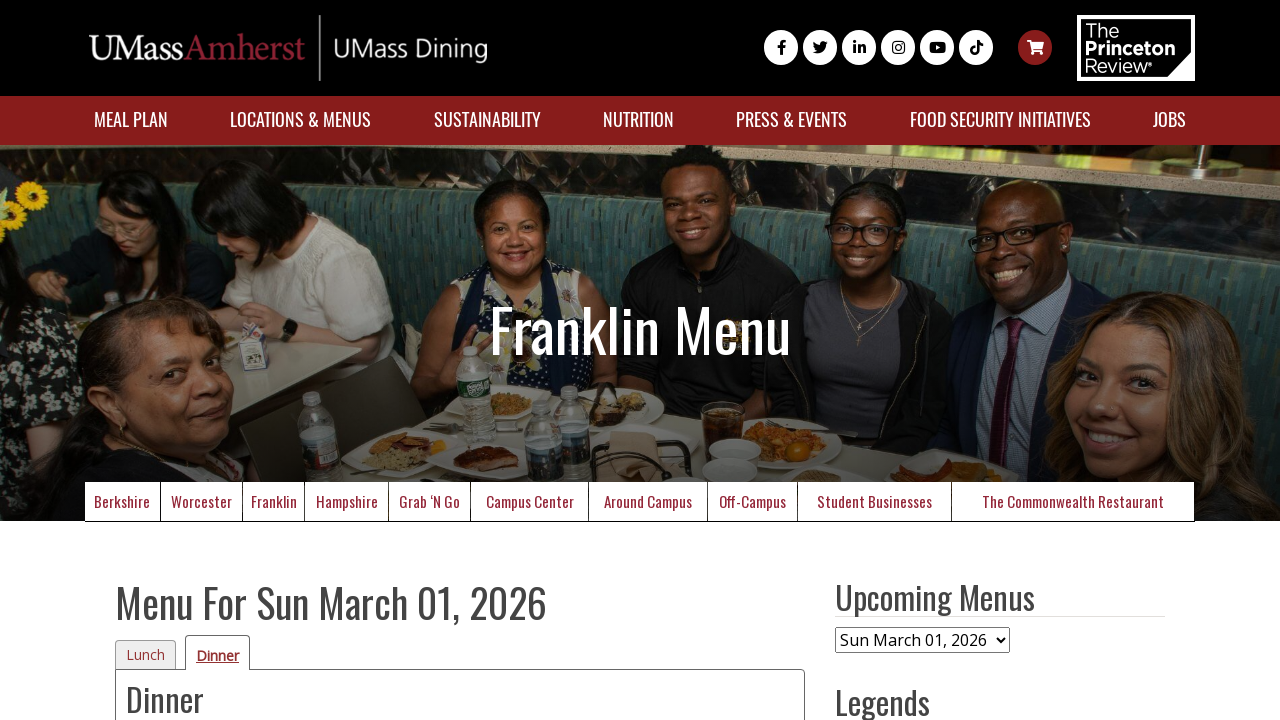

Dinner menu loaded on Franklin dining hall
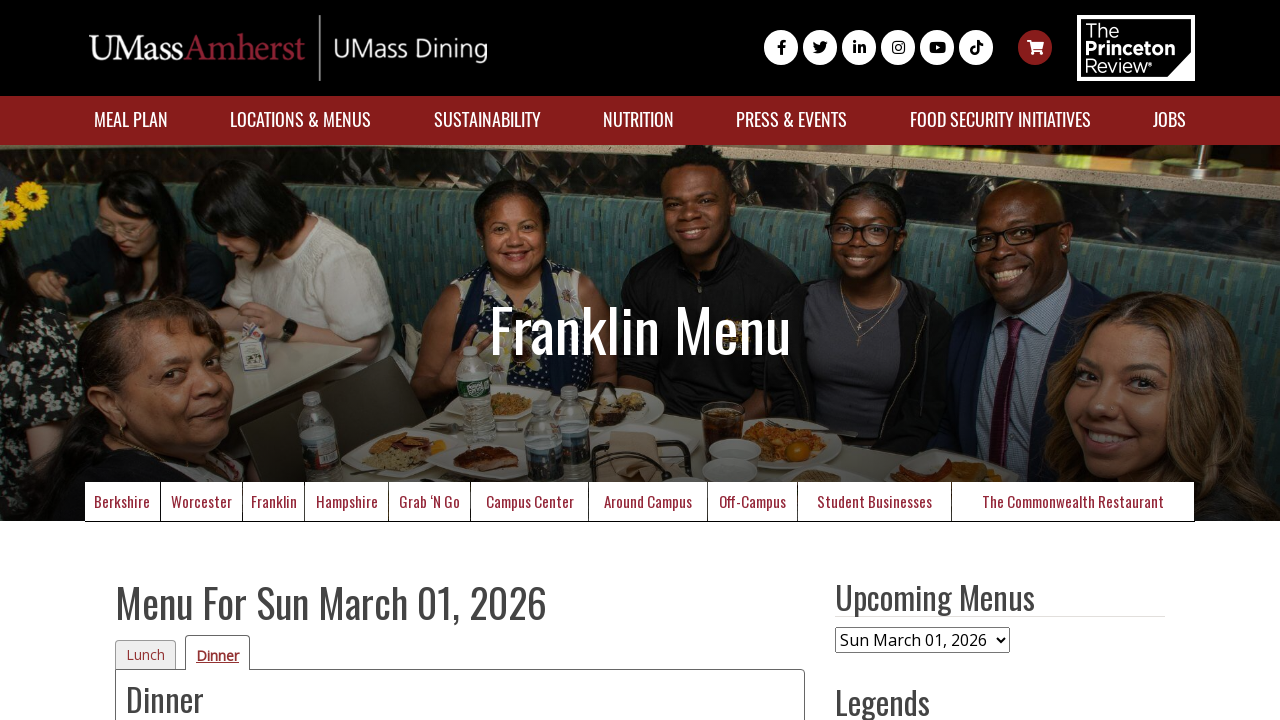

Navigated to Hampshire dining hall menu page
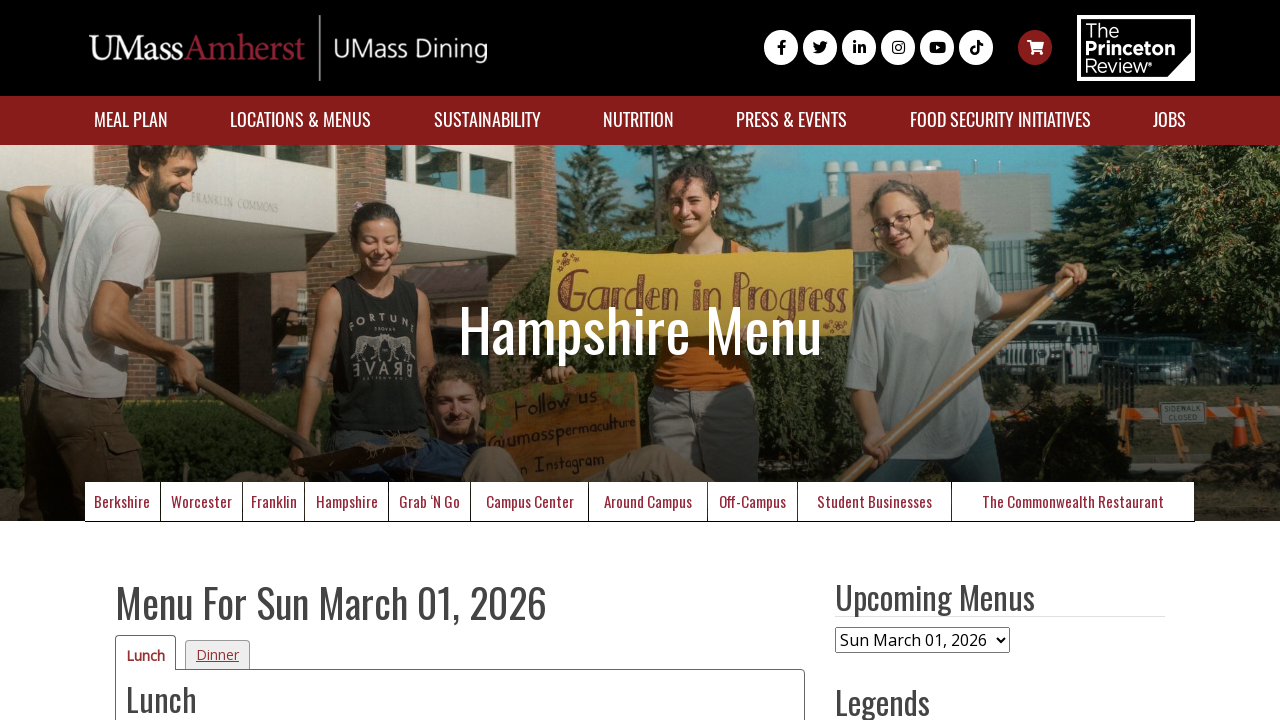

Lunch menu loaded on Hampshire dining hall page
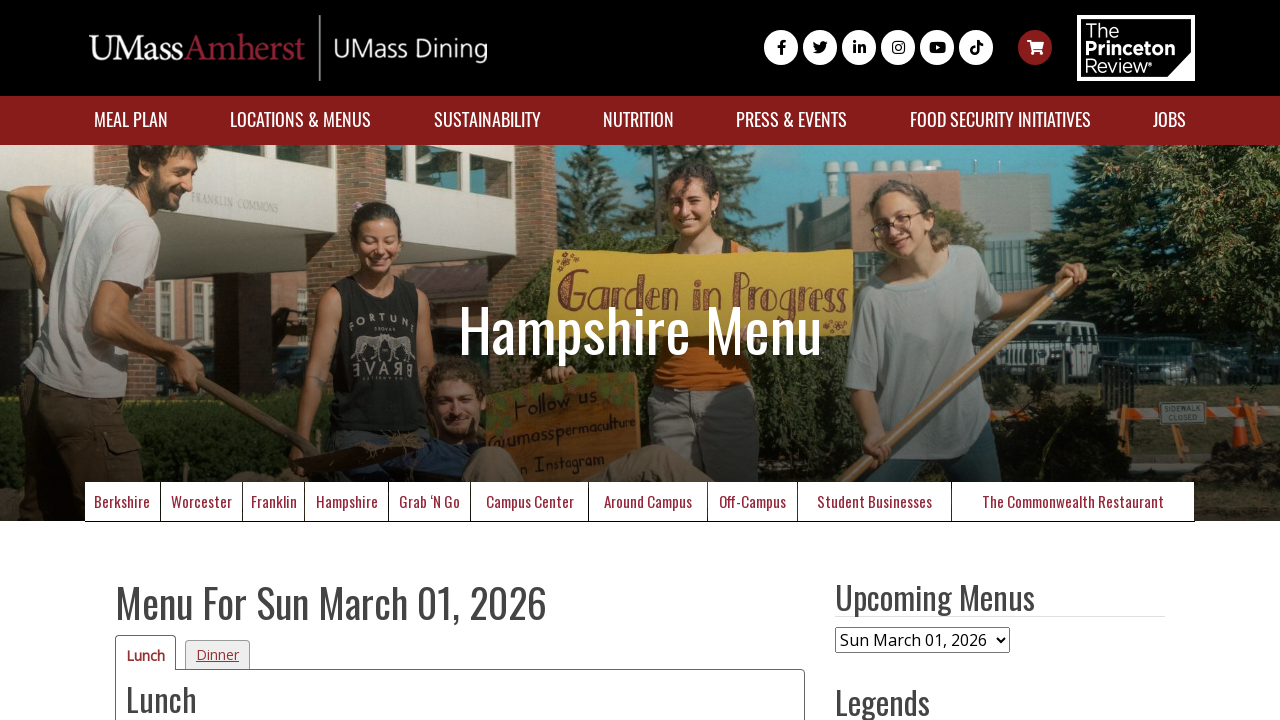

Clicked dinner tab on Hampshire menu at (218, 655) on a[href="#dinner_menu"]
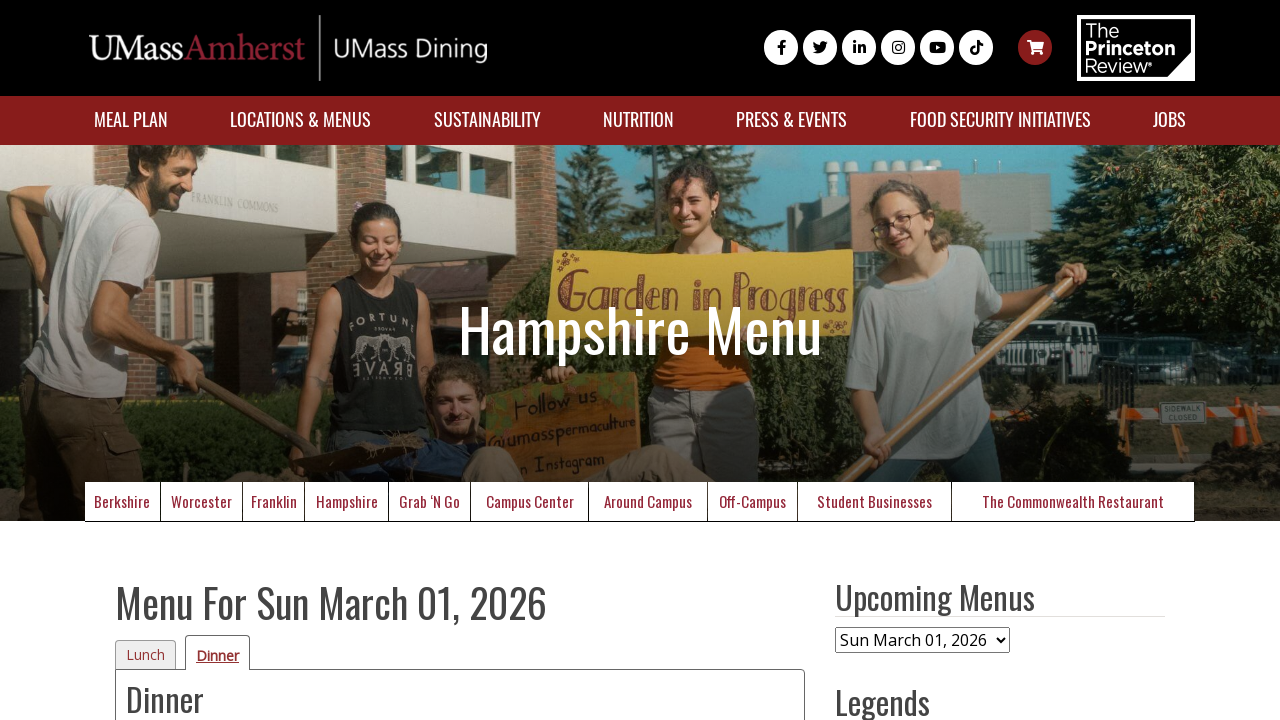

Dinner menu loaded on Hampshire dining hall
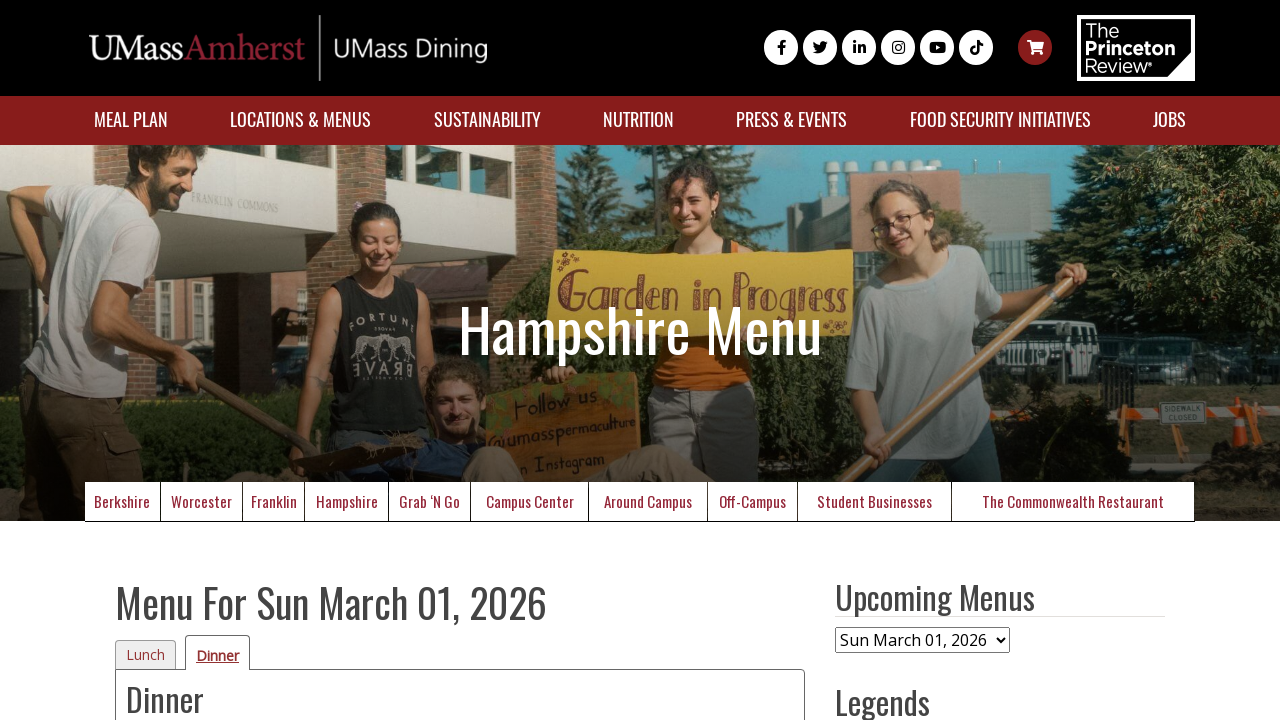

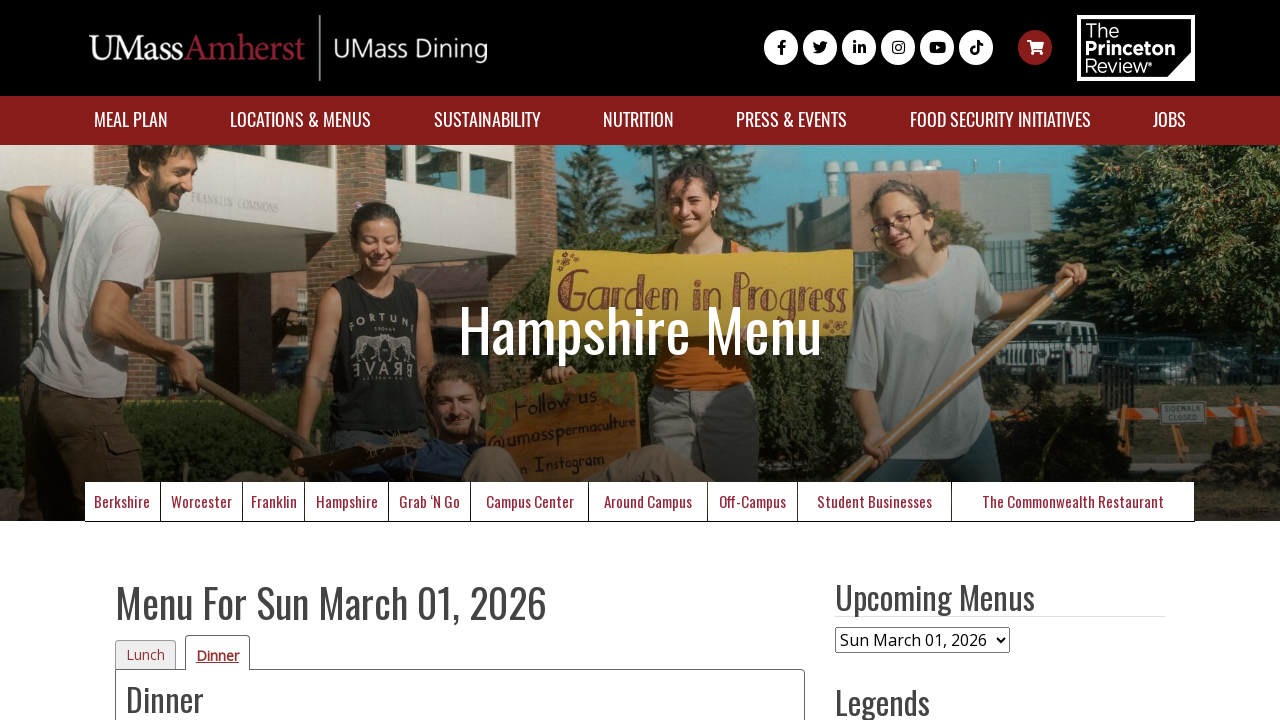